Tests that a button becomes clickable after five seconds on the Dynamic Properties page

Starting URL: https://demoqa.com

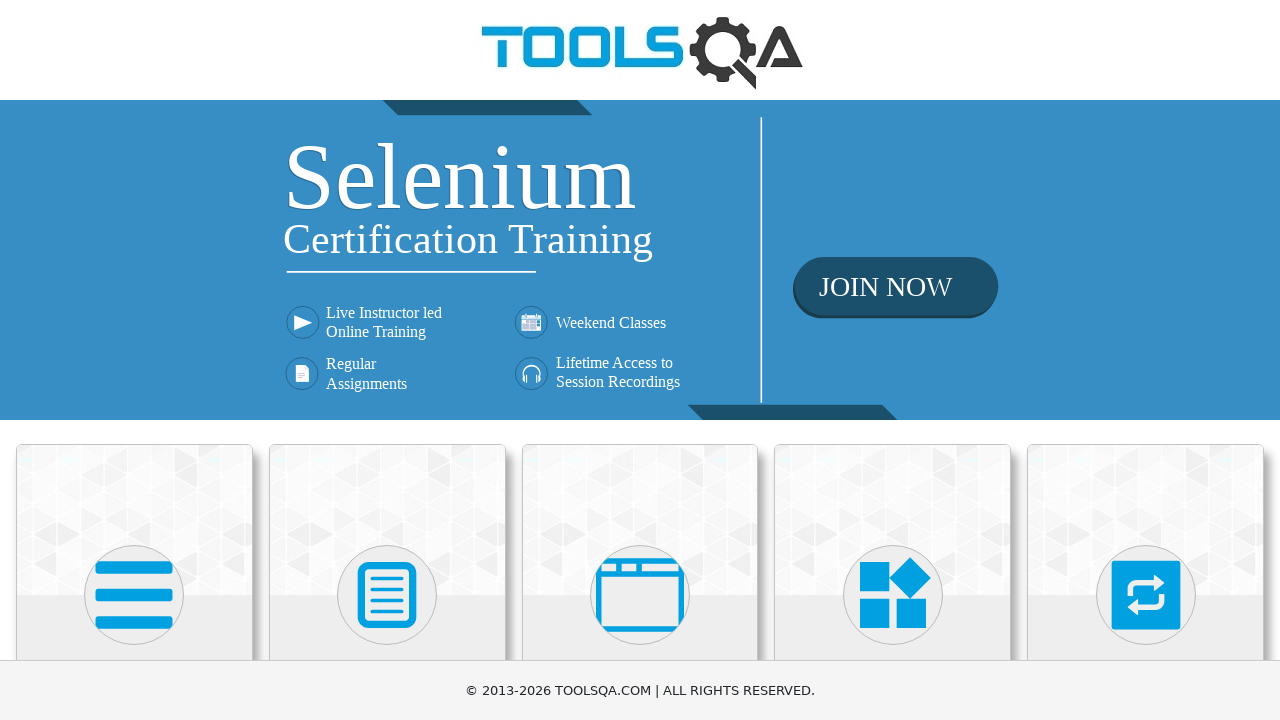

Clicked on Elements section at (134, 360) on text=Elements
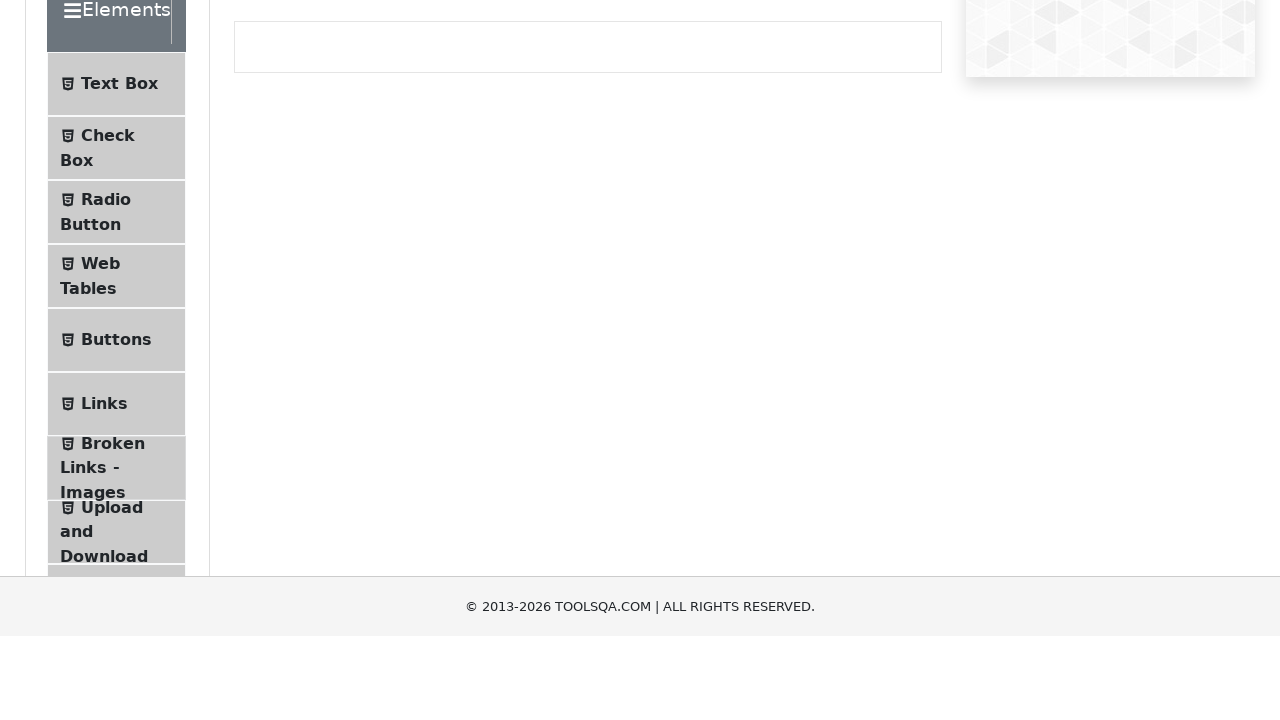

Clicked on Dynamic Properties menu item at (119, 348) on text=Dynamic Properties
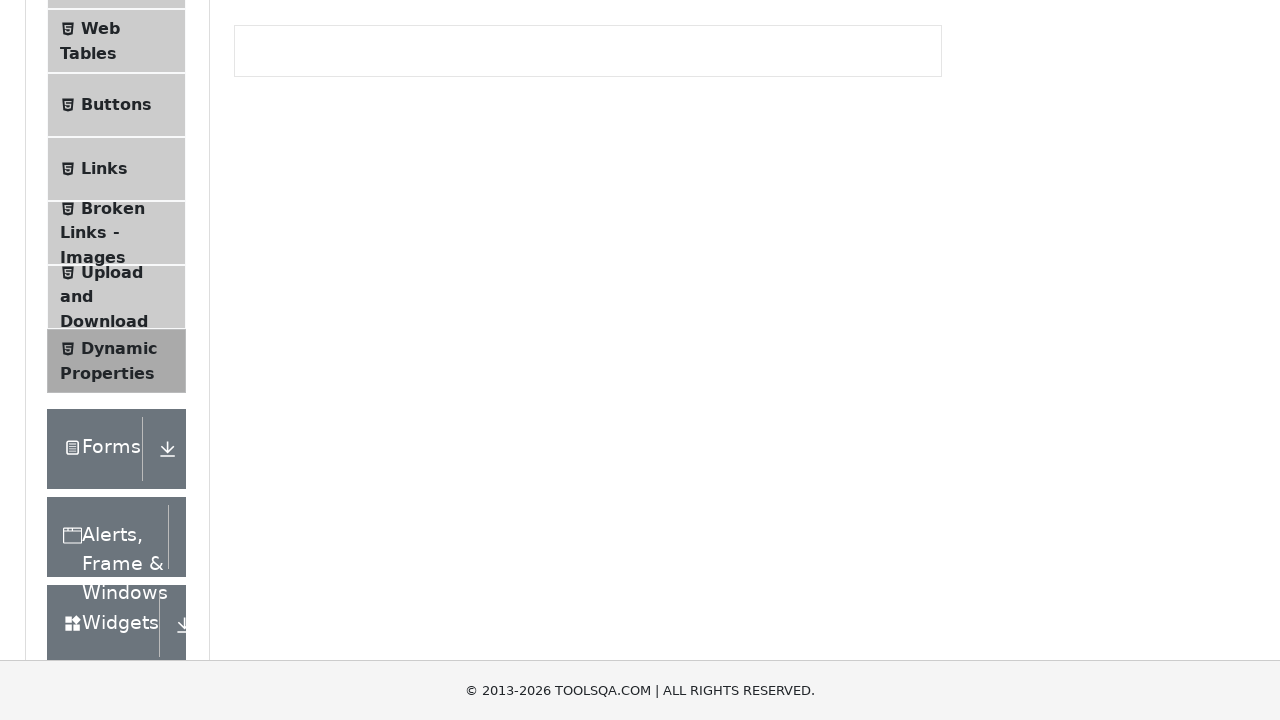

Button with id 'enableAfter' became visible
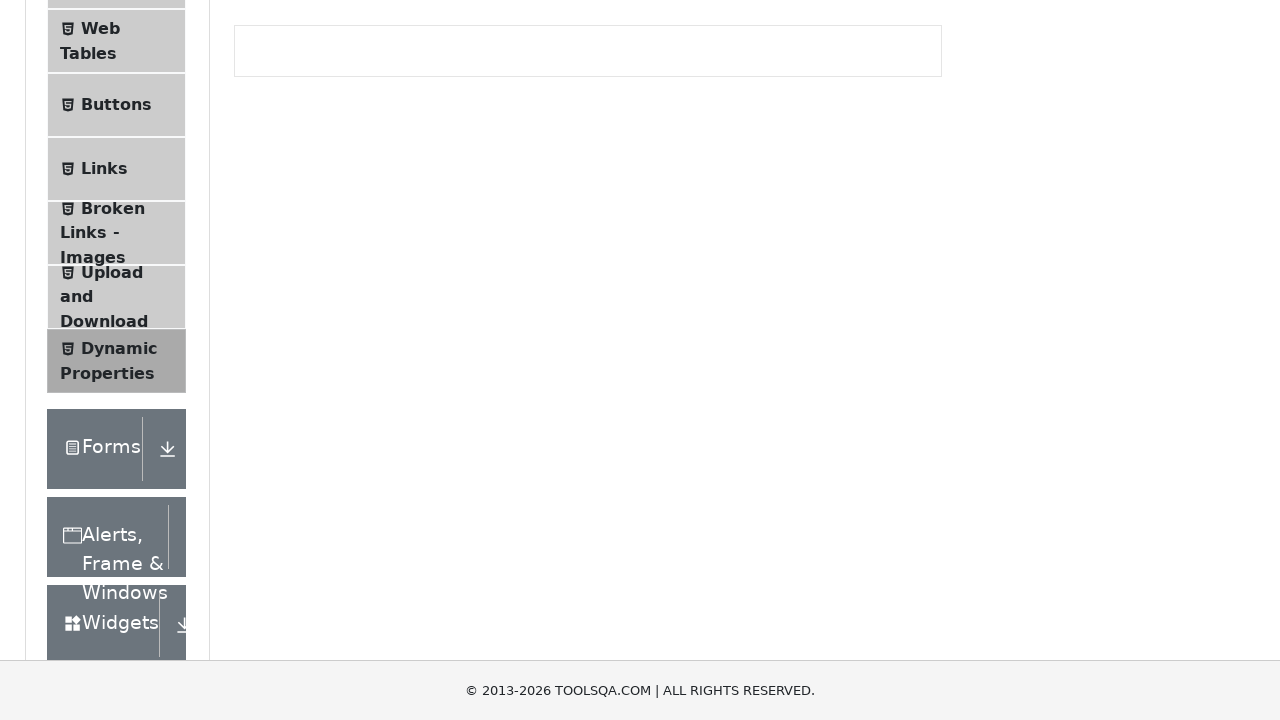

Button became clickable after five seconds
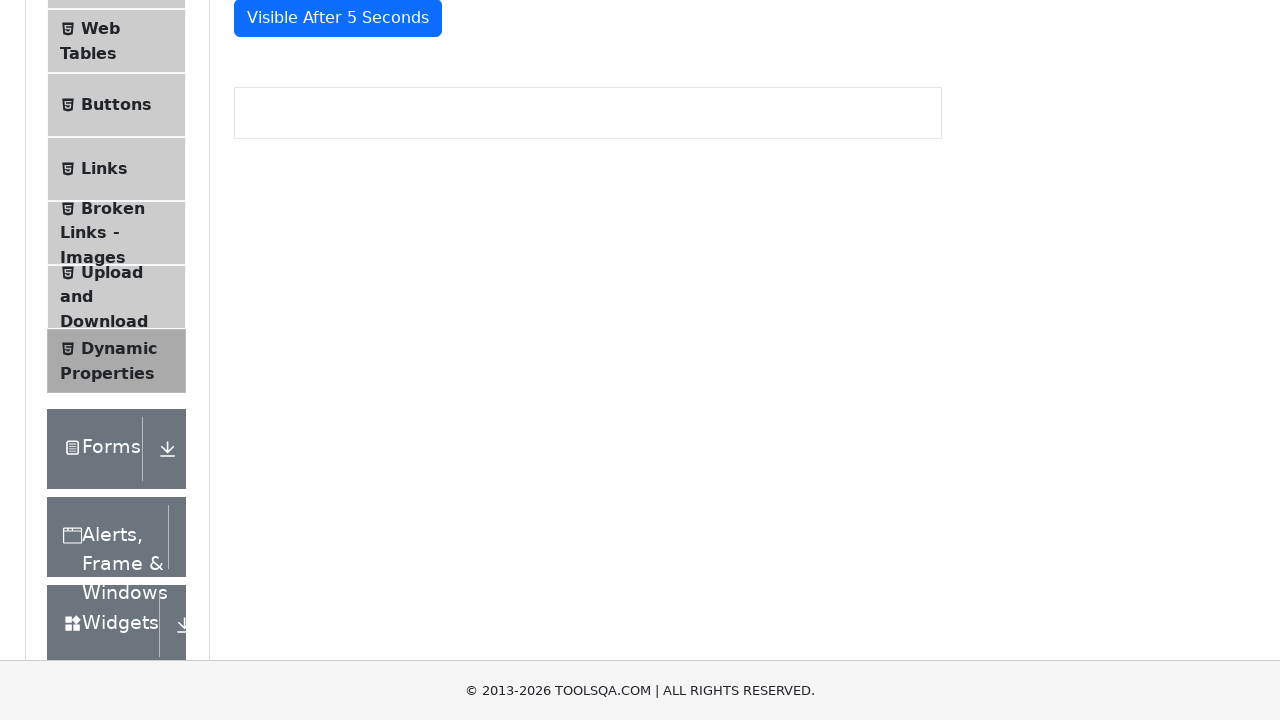

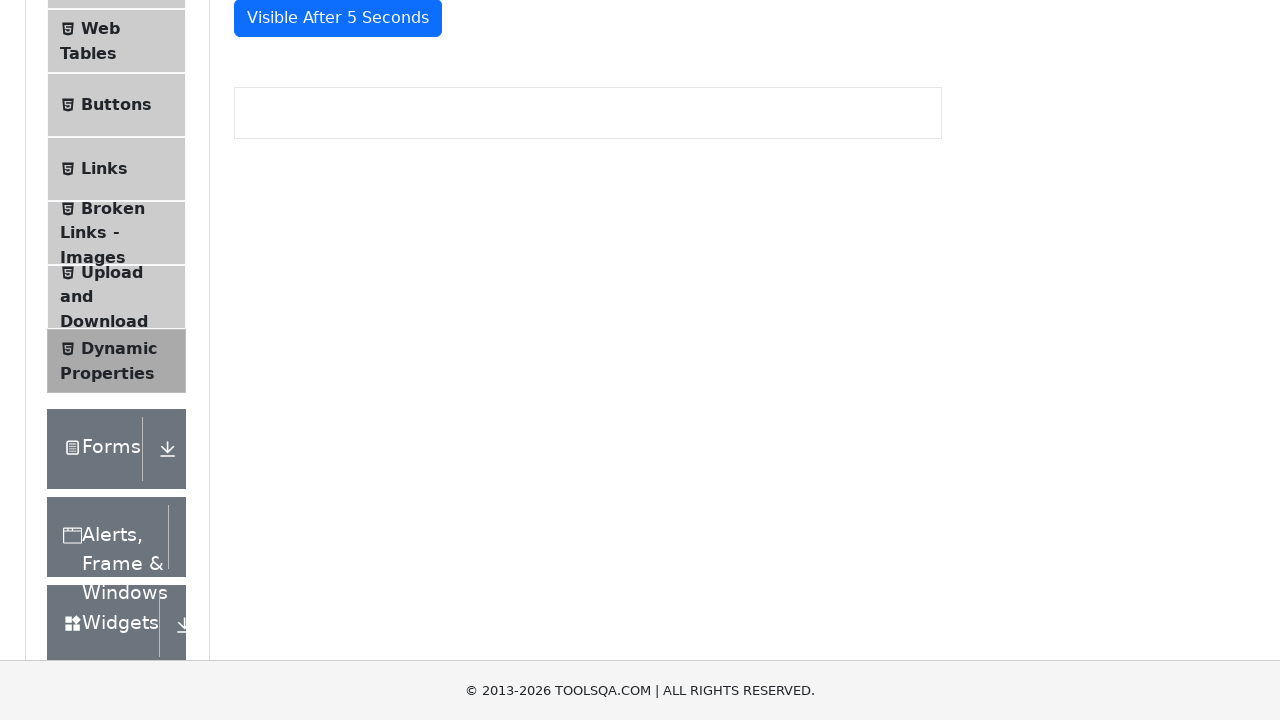